Tests right-click context menu functionality by performing a right-click on a specific element on the jQuery contextMenu demo page

Starting URL: https://swisnl.github.io/jQuery-contextMenu/demo.html

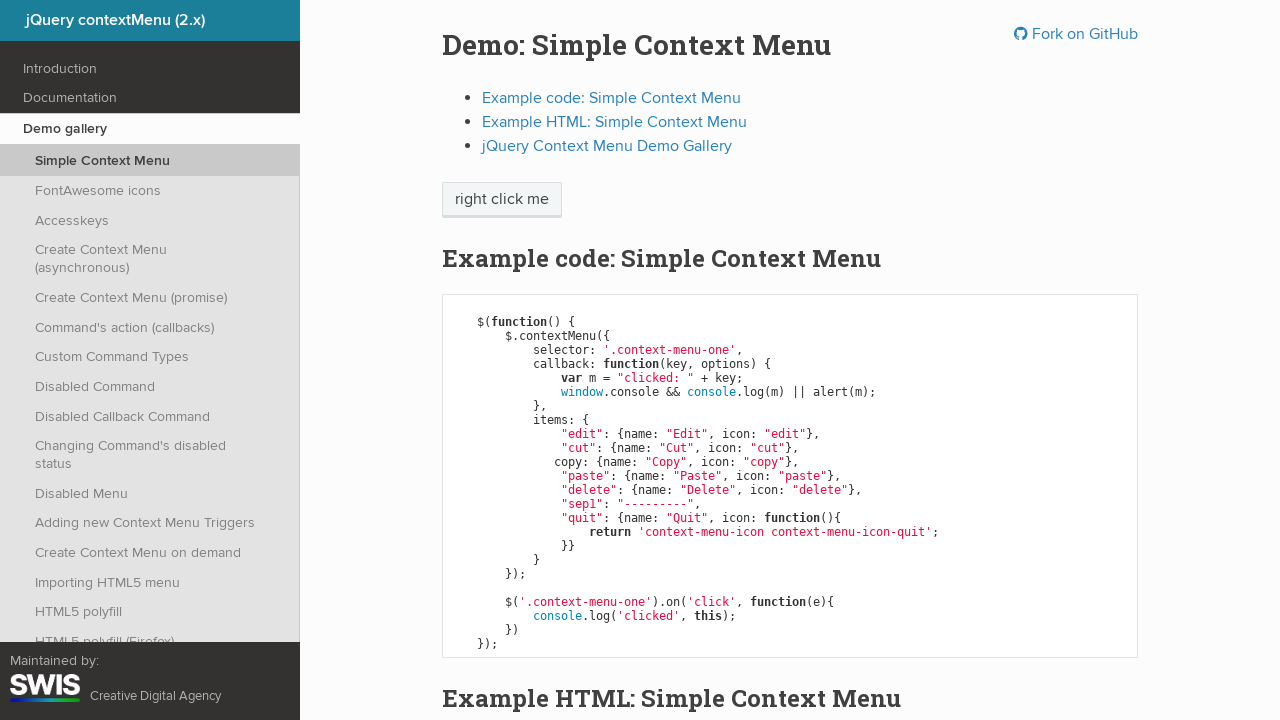

Located span element inside document paragraph
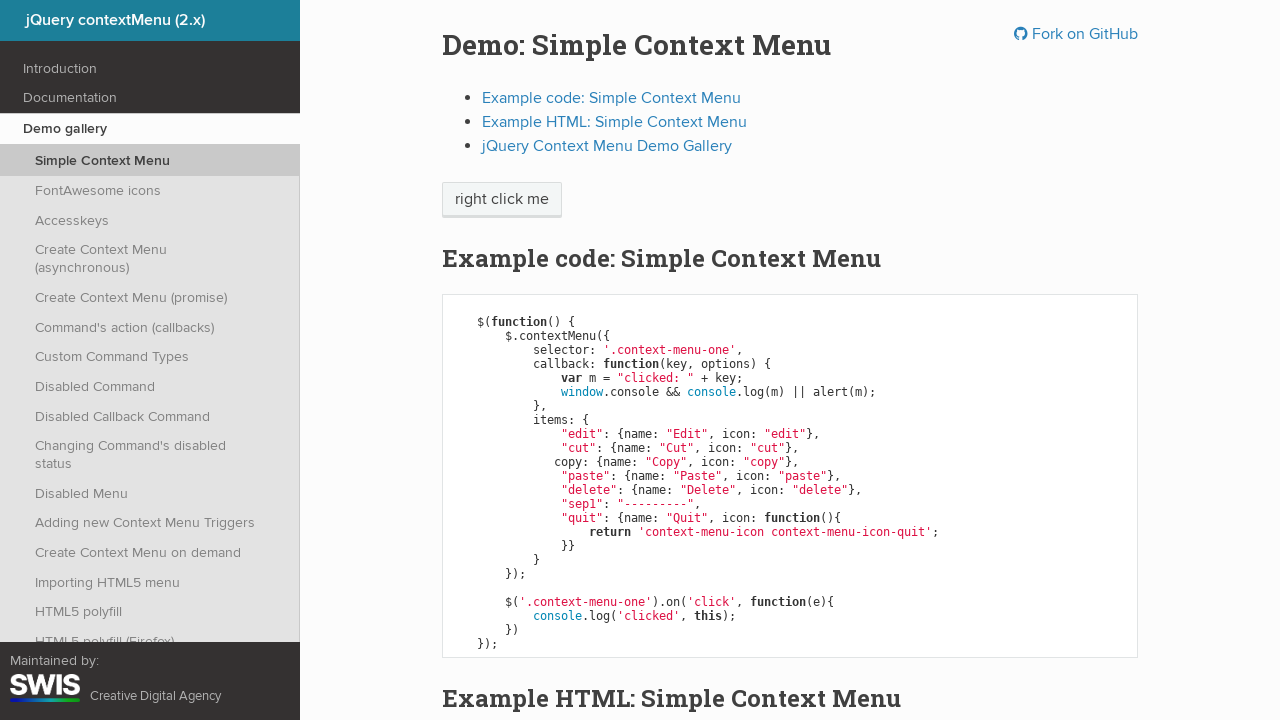

Performed right-click on span element to open context menu at (502, 200) on xpath=//div[@class='document']/p/span
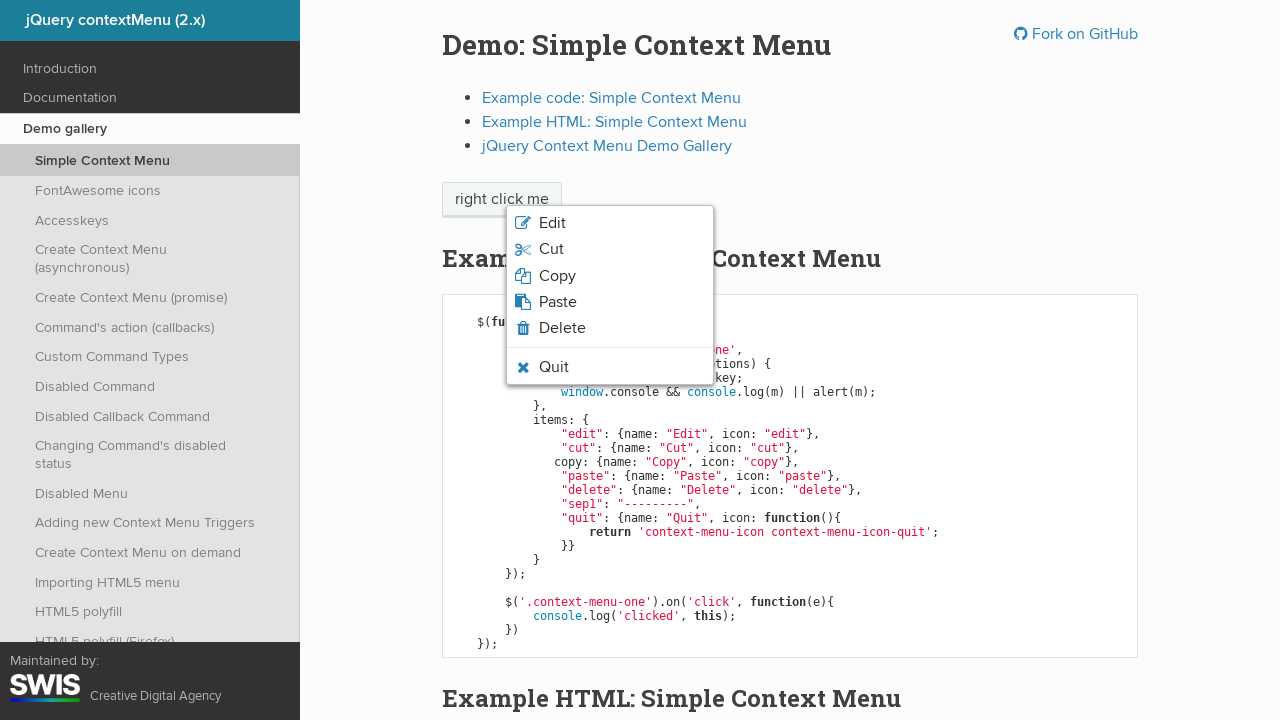

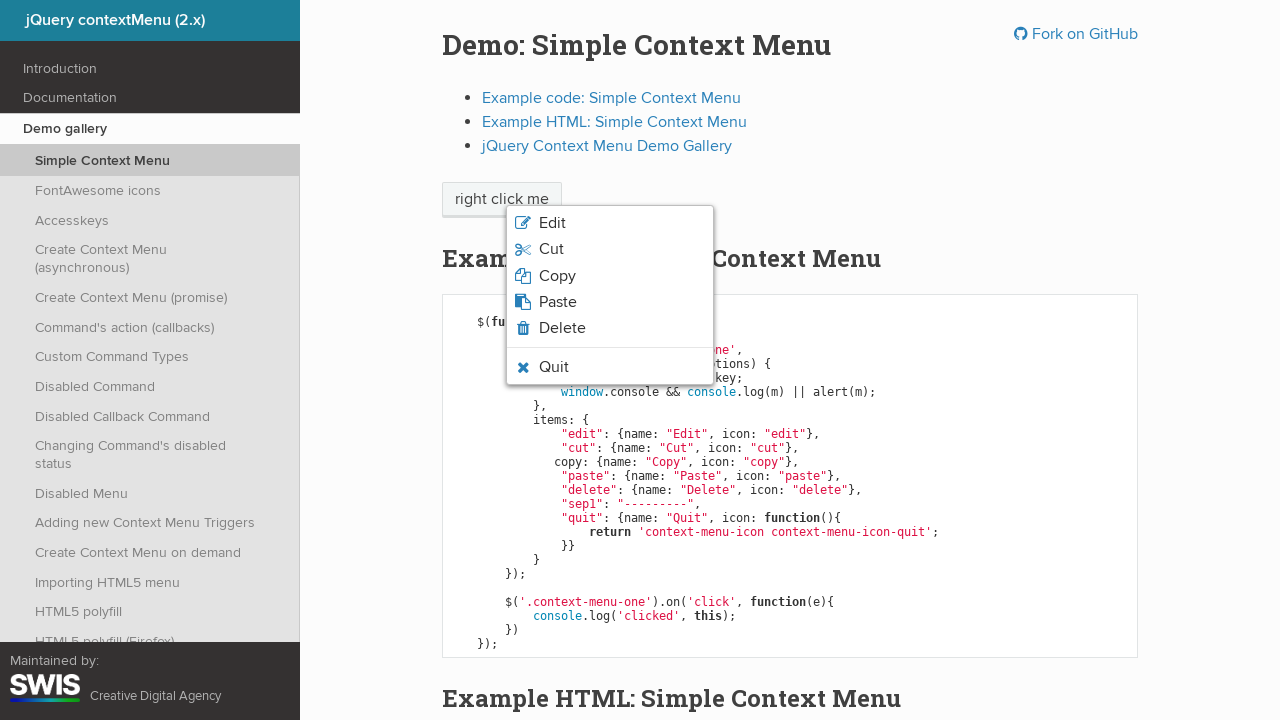